Tests the search functionality by searching for a valid product "Air Plants" and verifying that relevant results are displayed.

Starting URL: https://www.livelyroot.com/

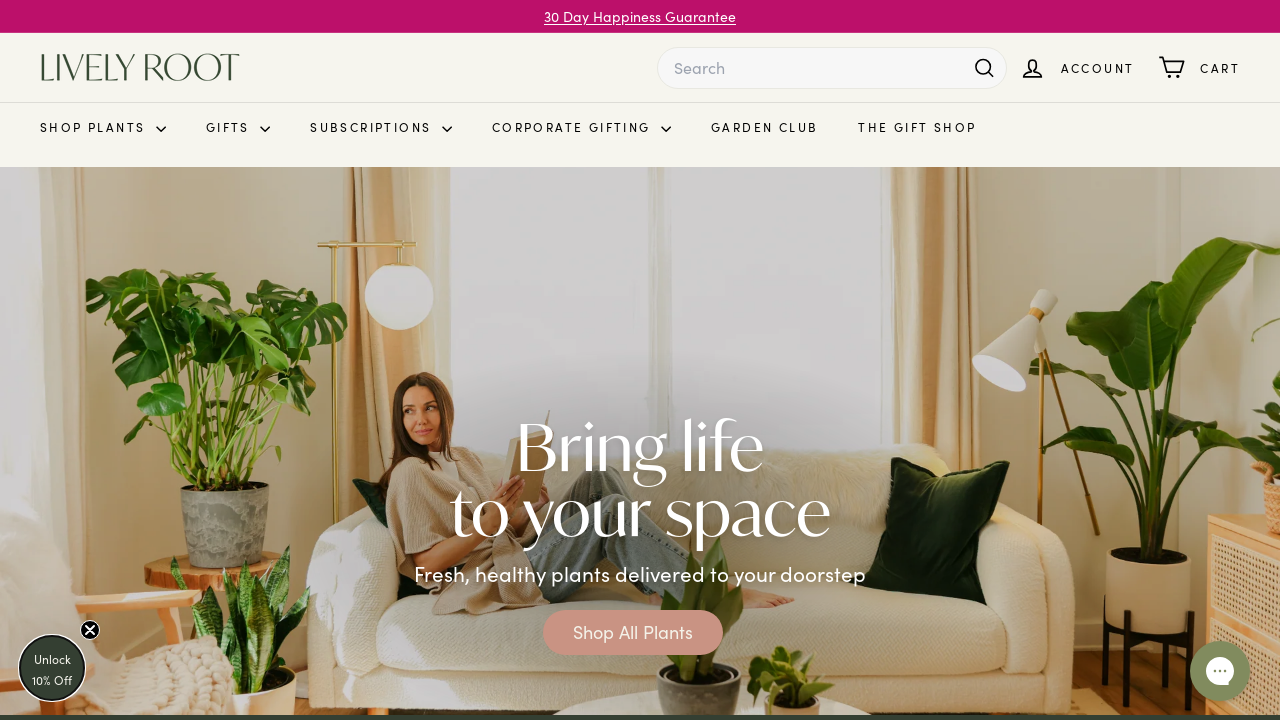

Filled search input with 'Air Plants' on input[type='search']
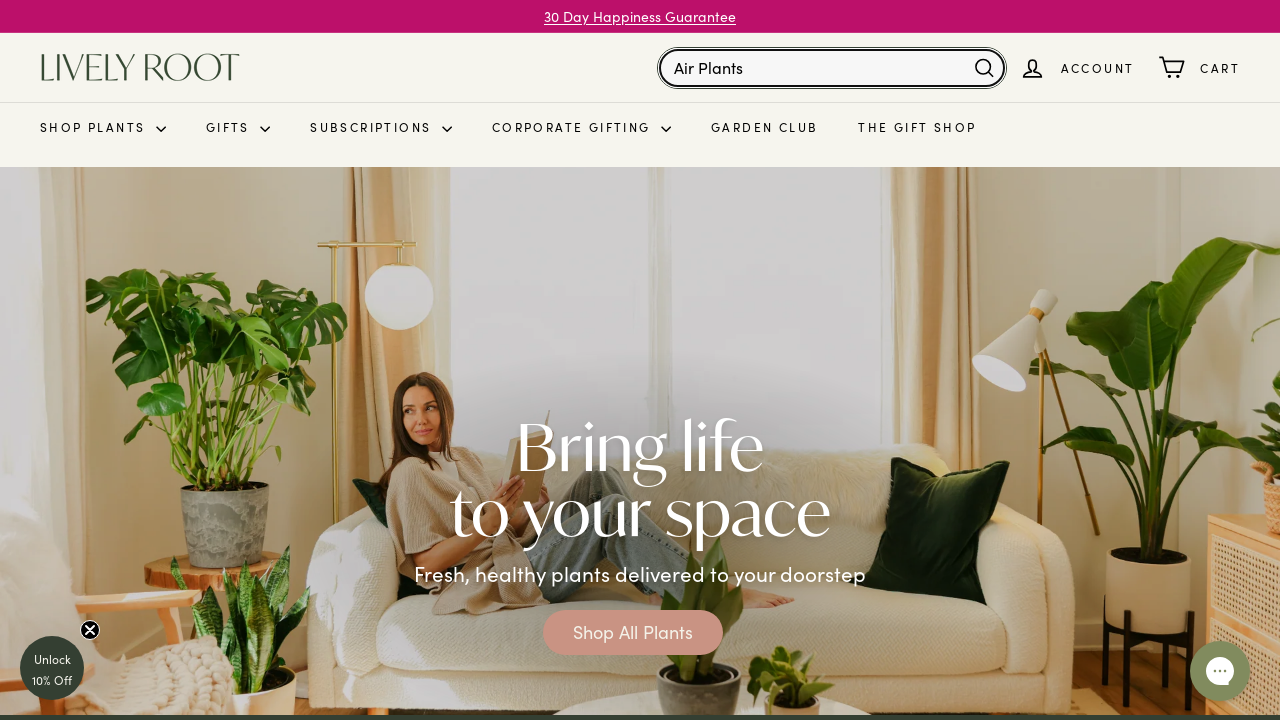

Pressed Enter to submit search on input[type='search']
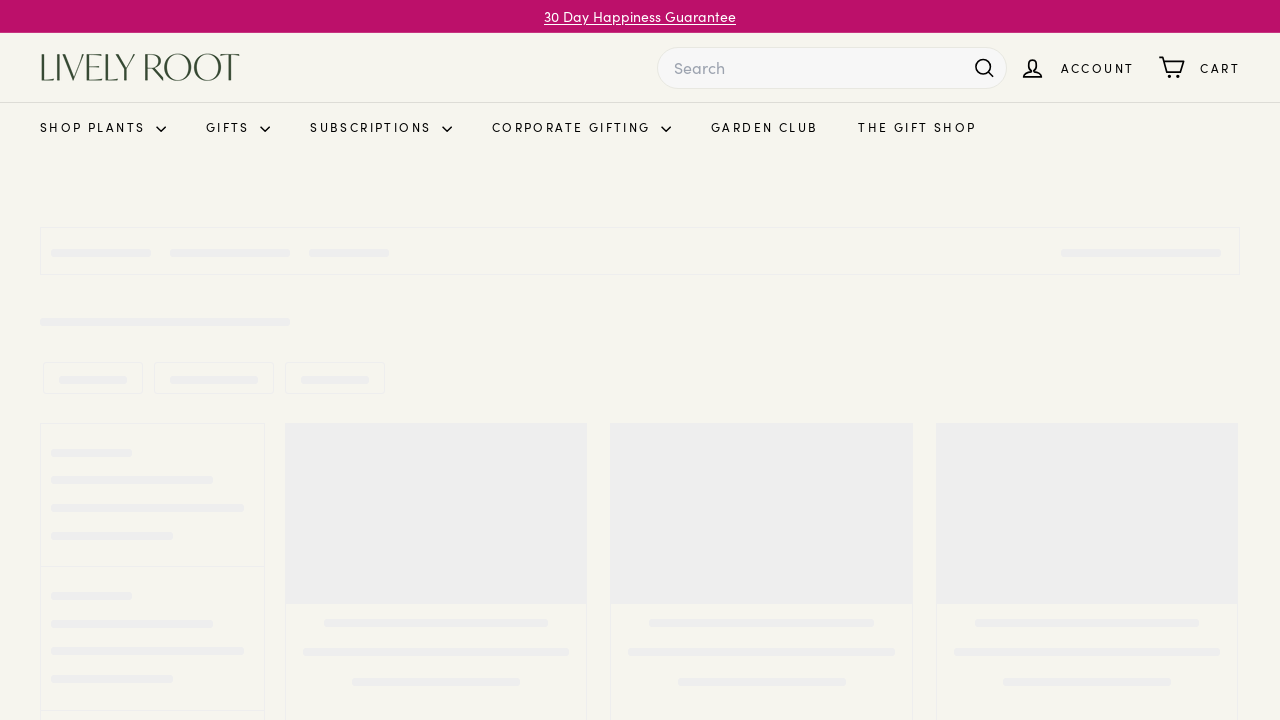

Waited for search results to load
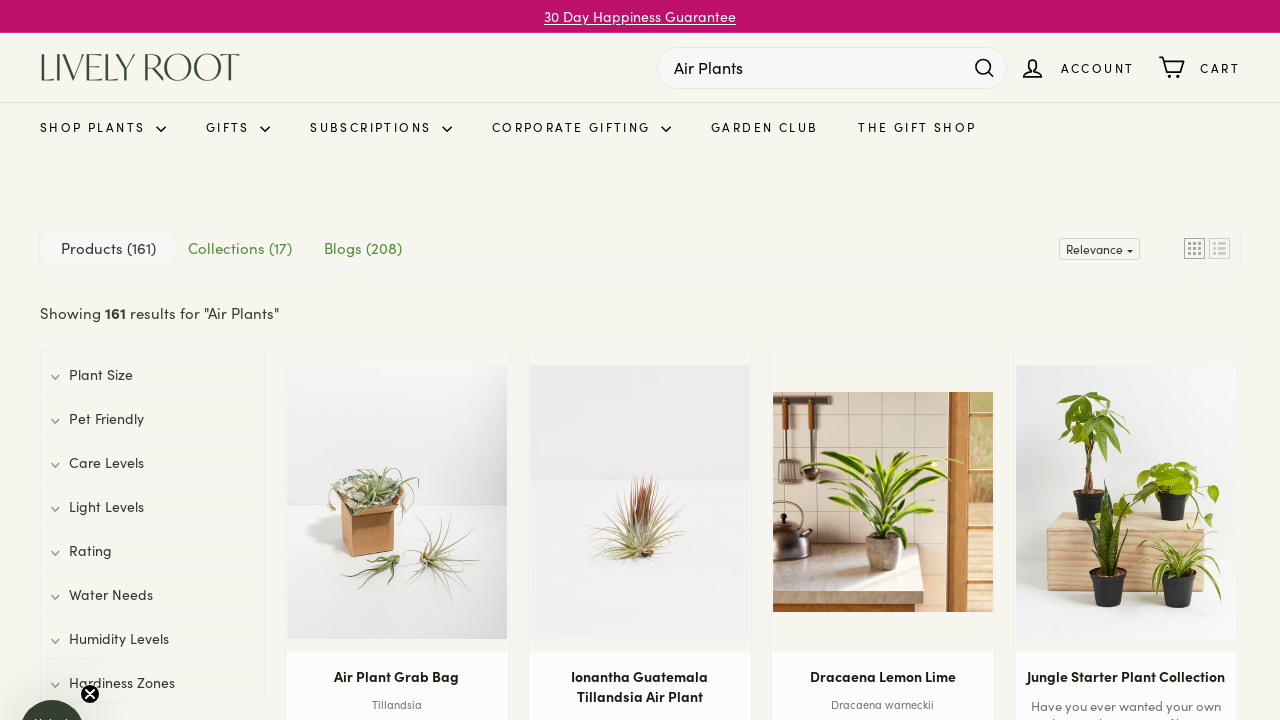

Verified 'Air Plant' is present in search results
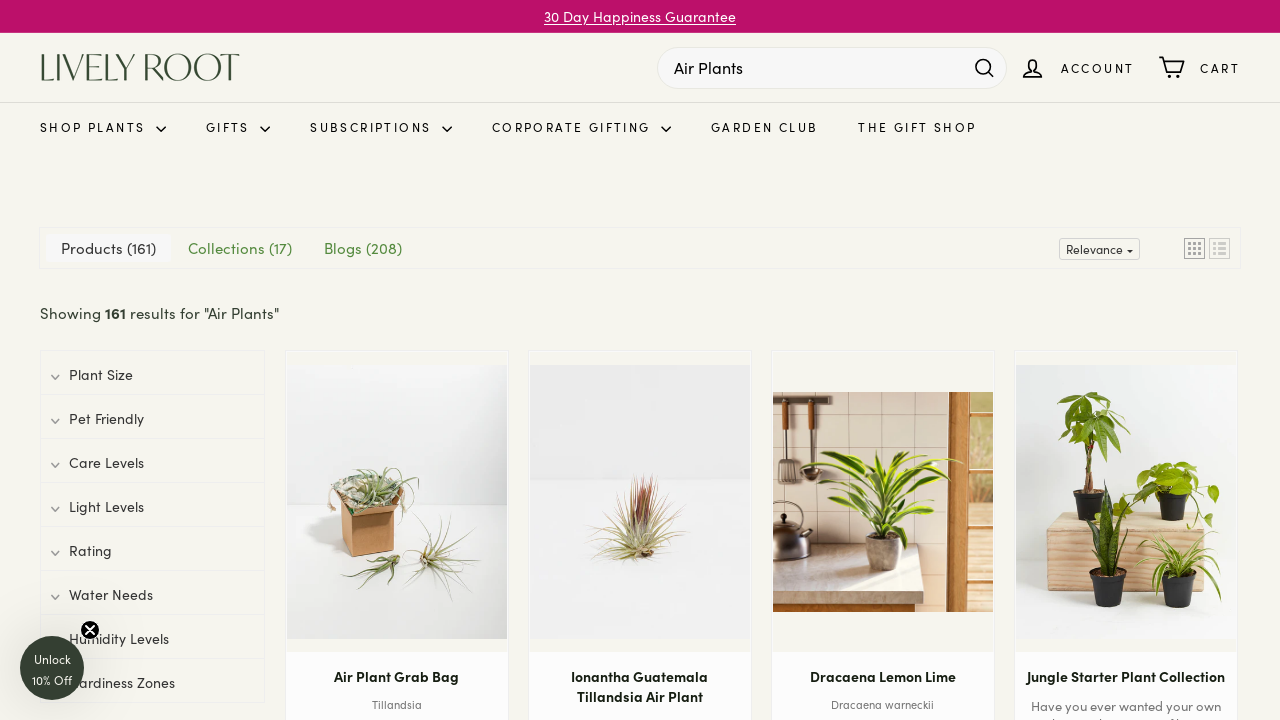

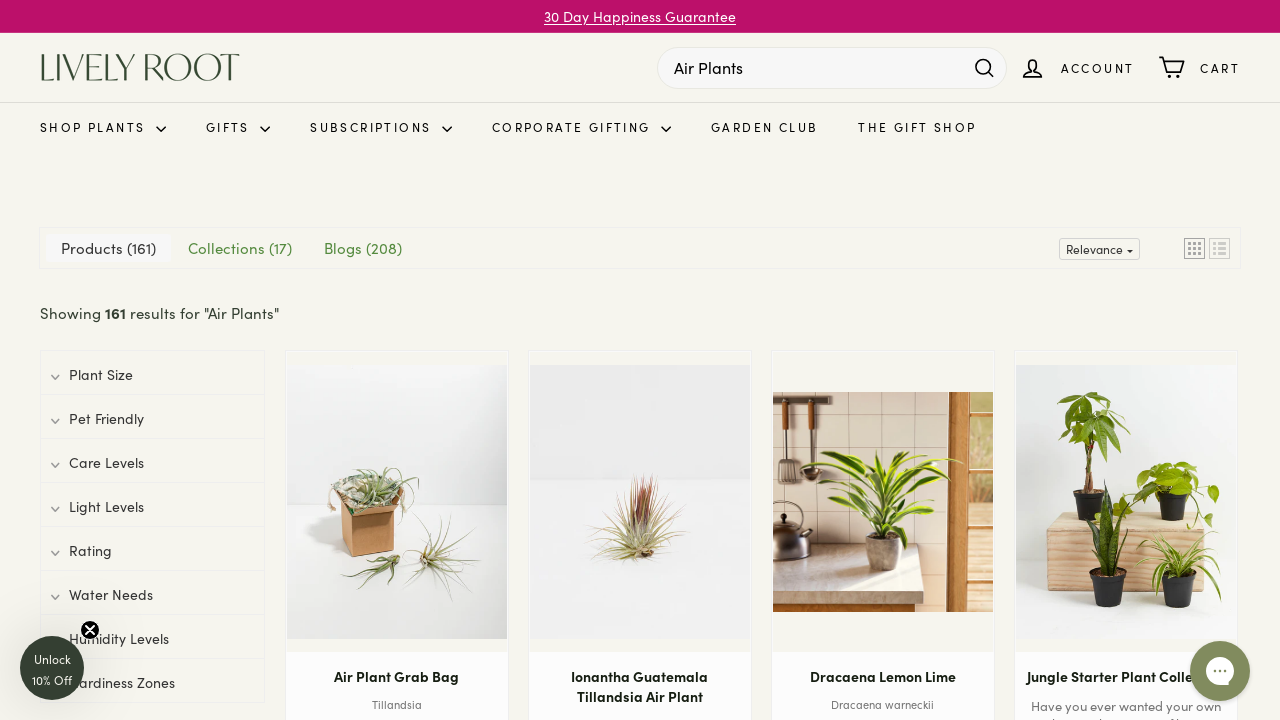